Tests dynamic loading by navigating to Example 1, clicking the start button, and waiting for the "Hello World" finish element to become visible.

Starting URL: https://the-internet.herokuapp.com

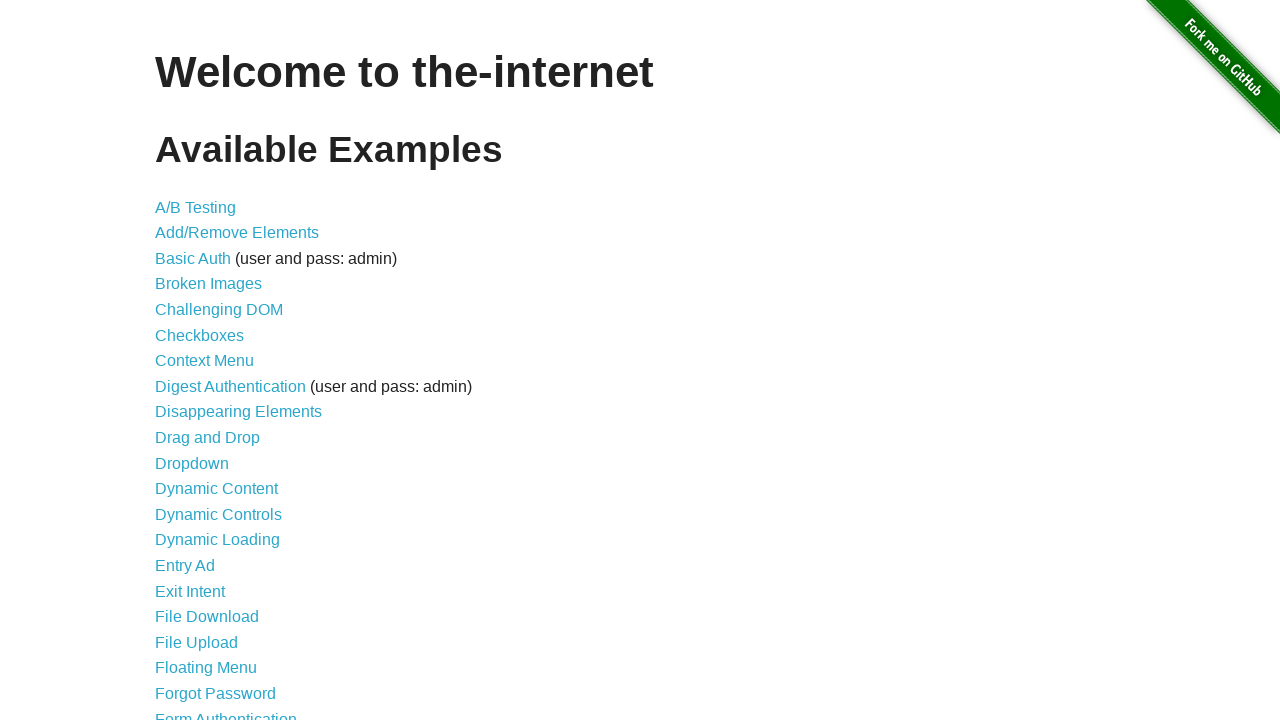

Clicked on Dynamic Loading link at (218, 540) on text=Dynamic Loading
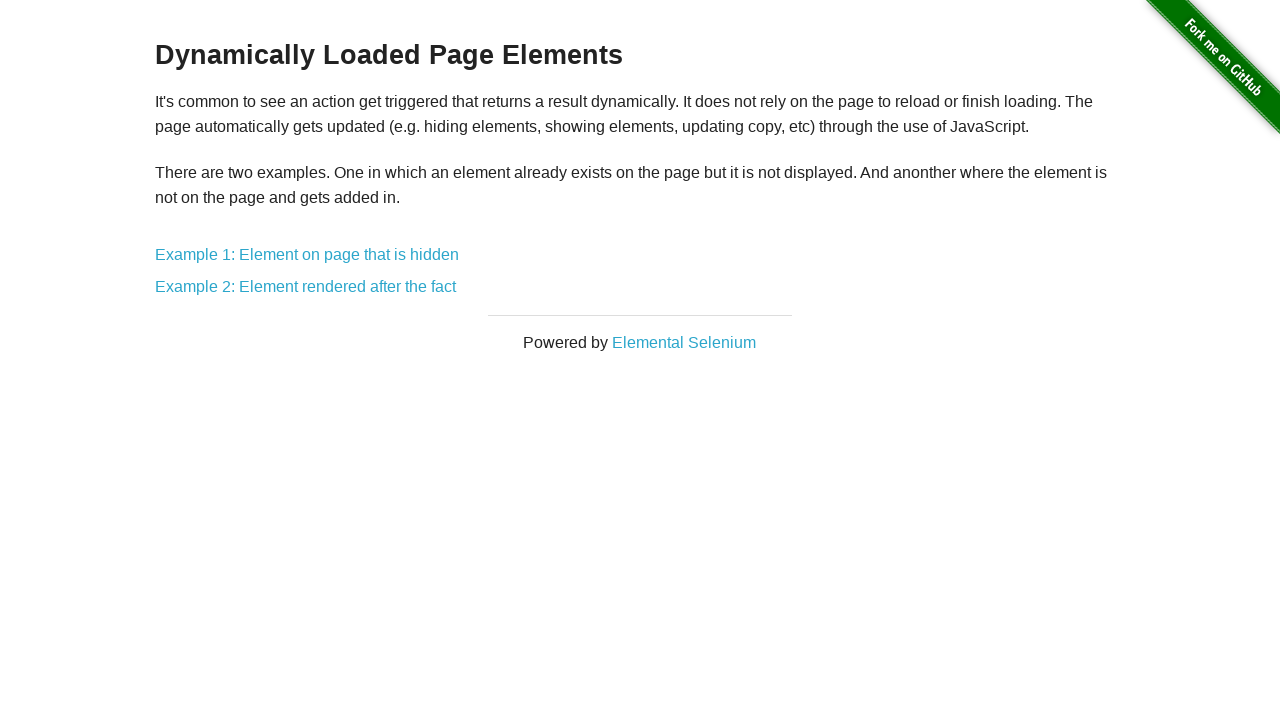

Clicked on Example 1 link at (307, 255) on text=Example 1:
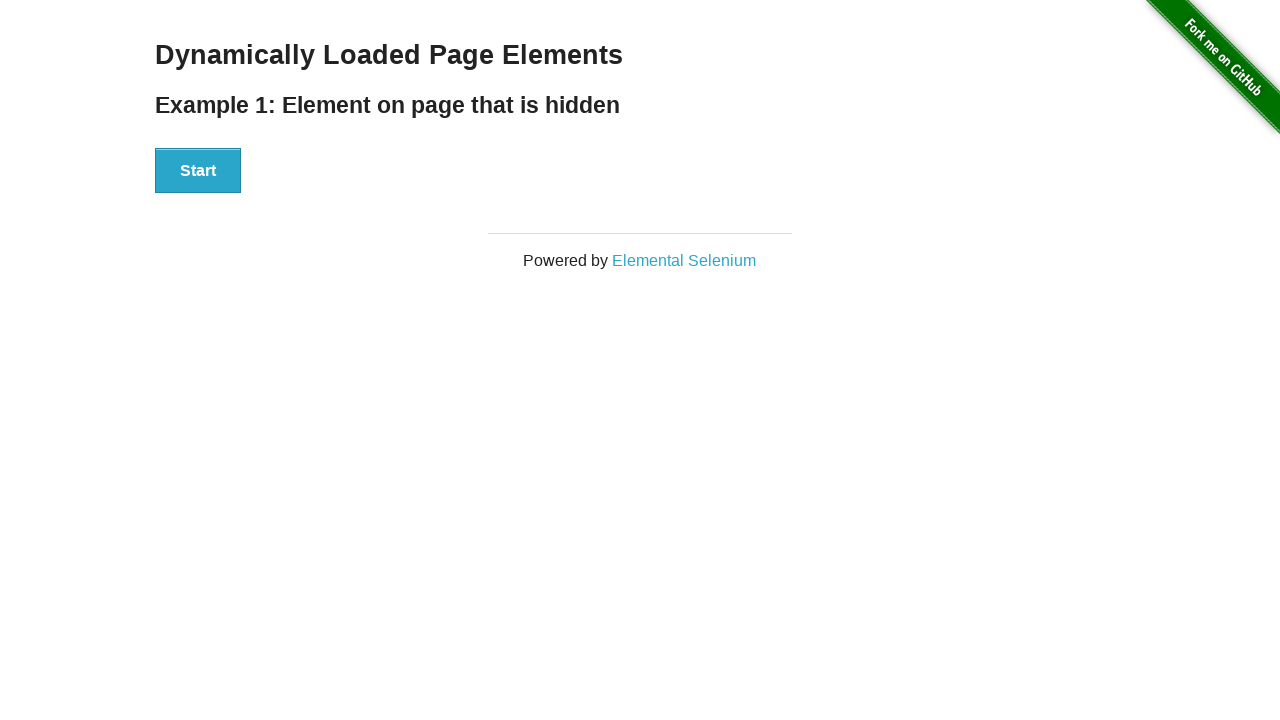

Clicked the Start button at (198, 171) on button
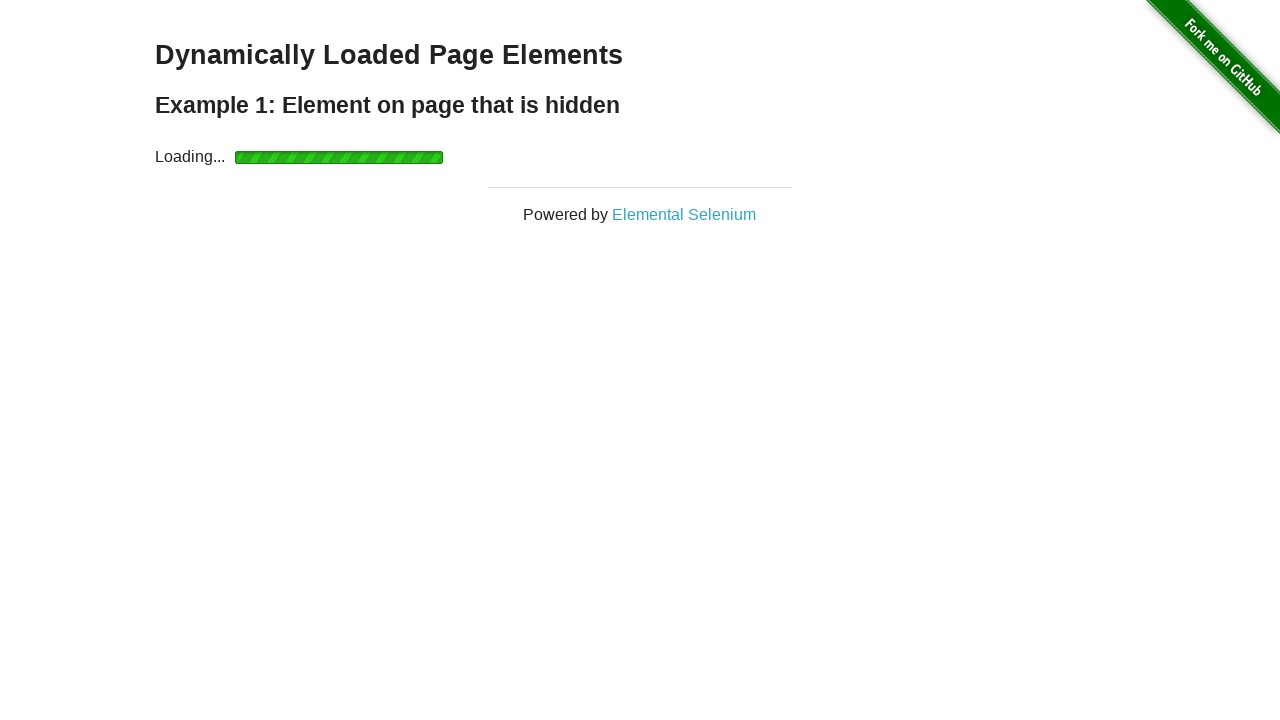

Waited for 'Hello World' finish element to become visible
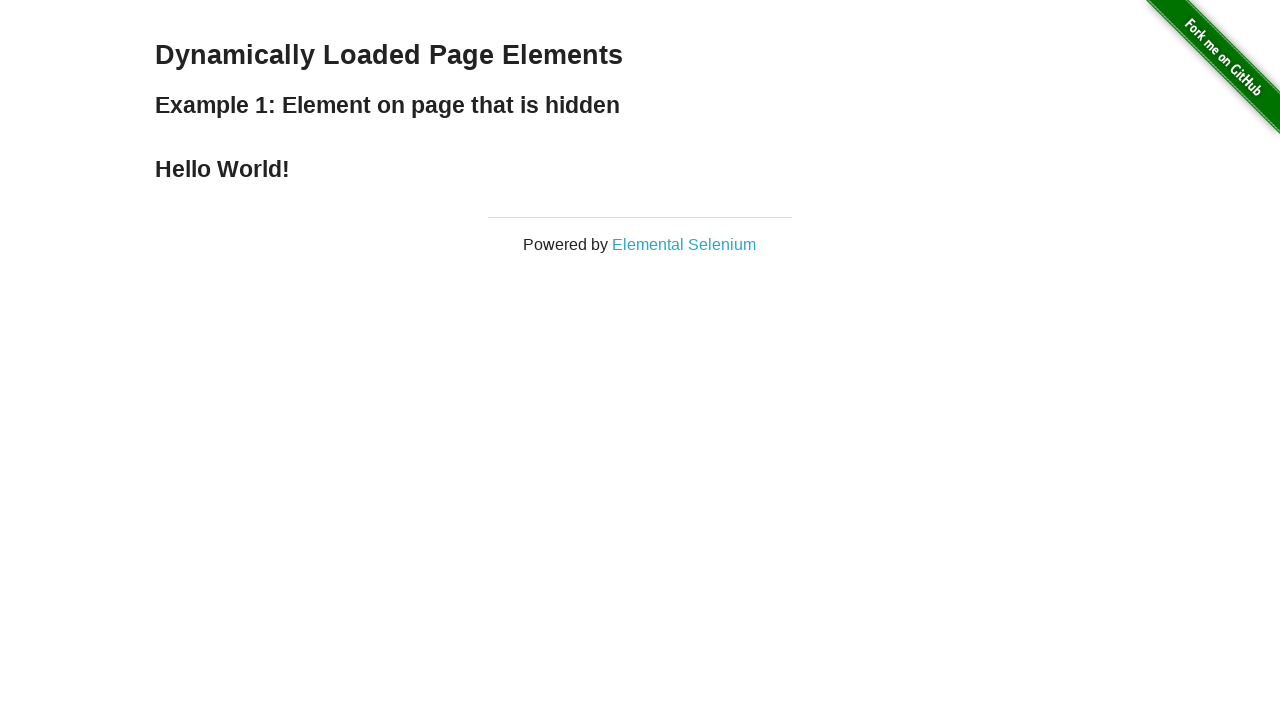

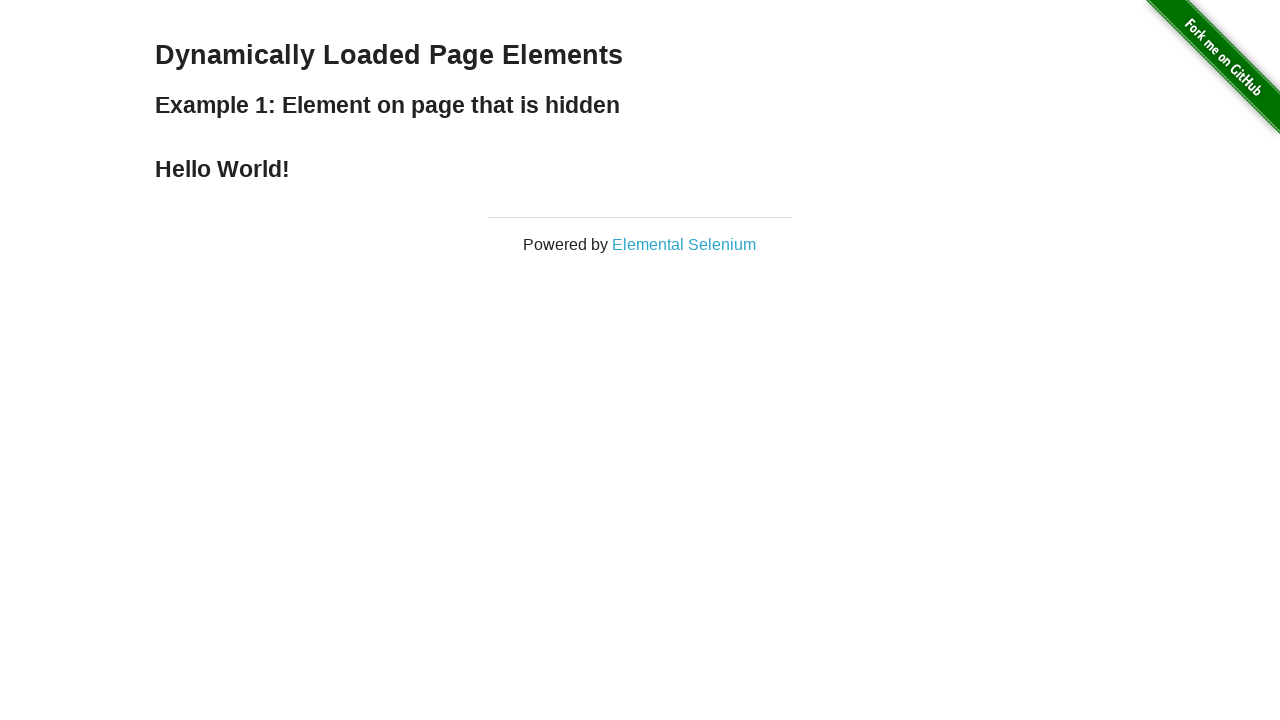